Opens the Selenium official website and maximizes the browser window to verify basic browser launch and navigation functionality.

Starting URL: https://www.selenium.dev/

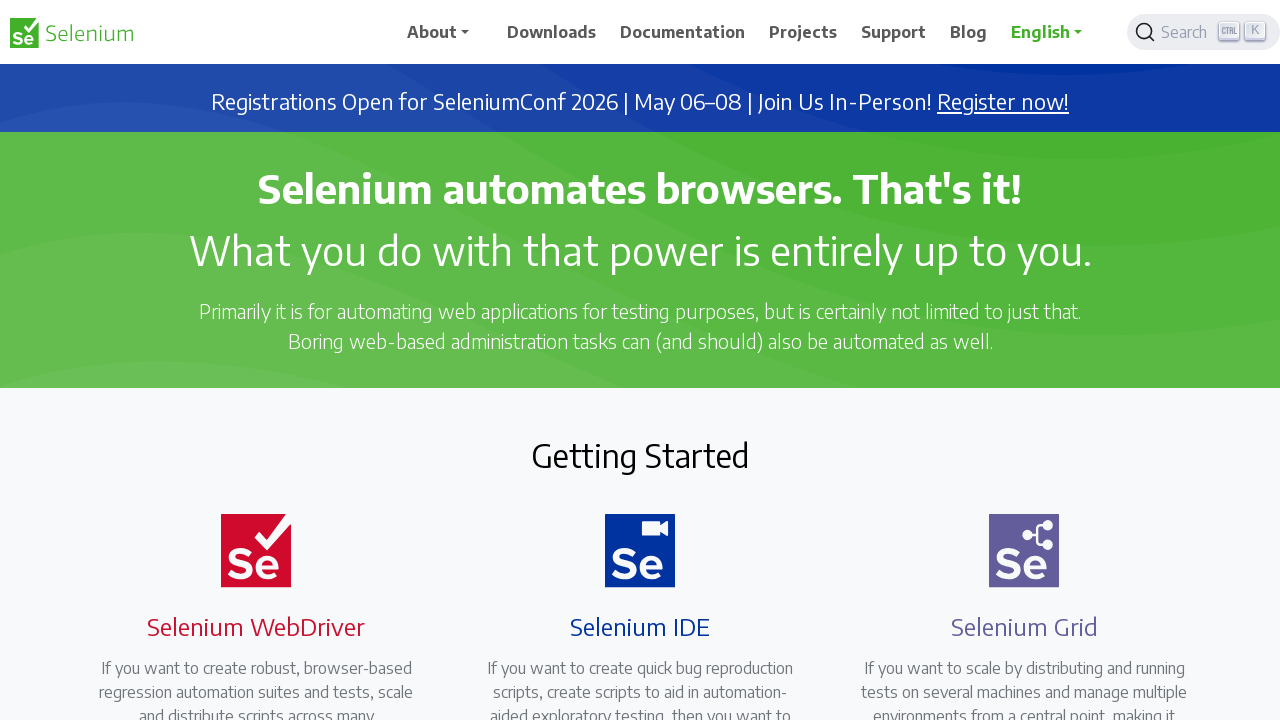

Set browser viewport to 1920x1080 to maximize window
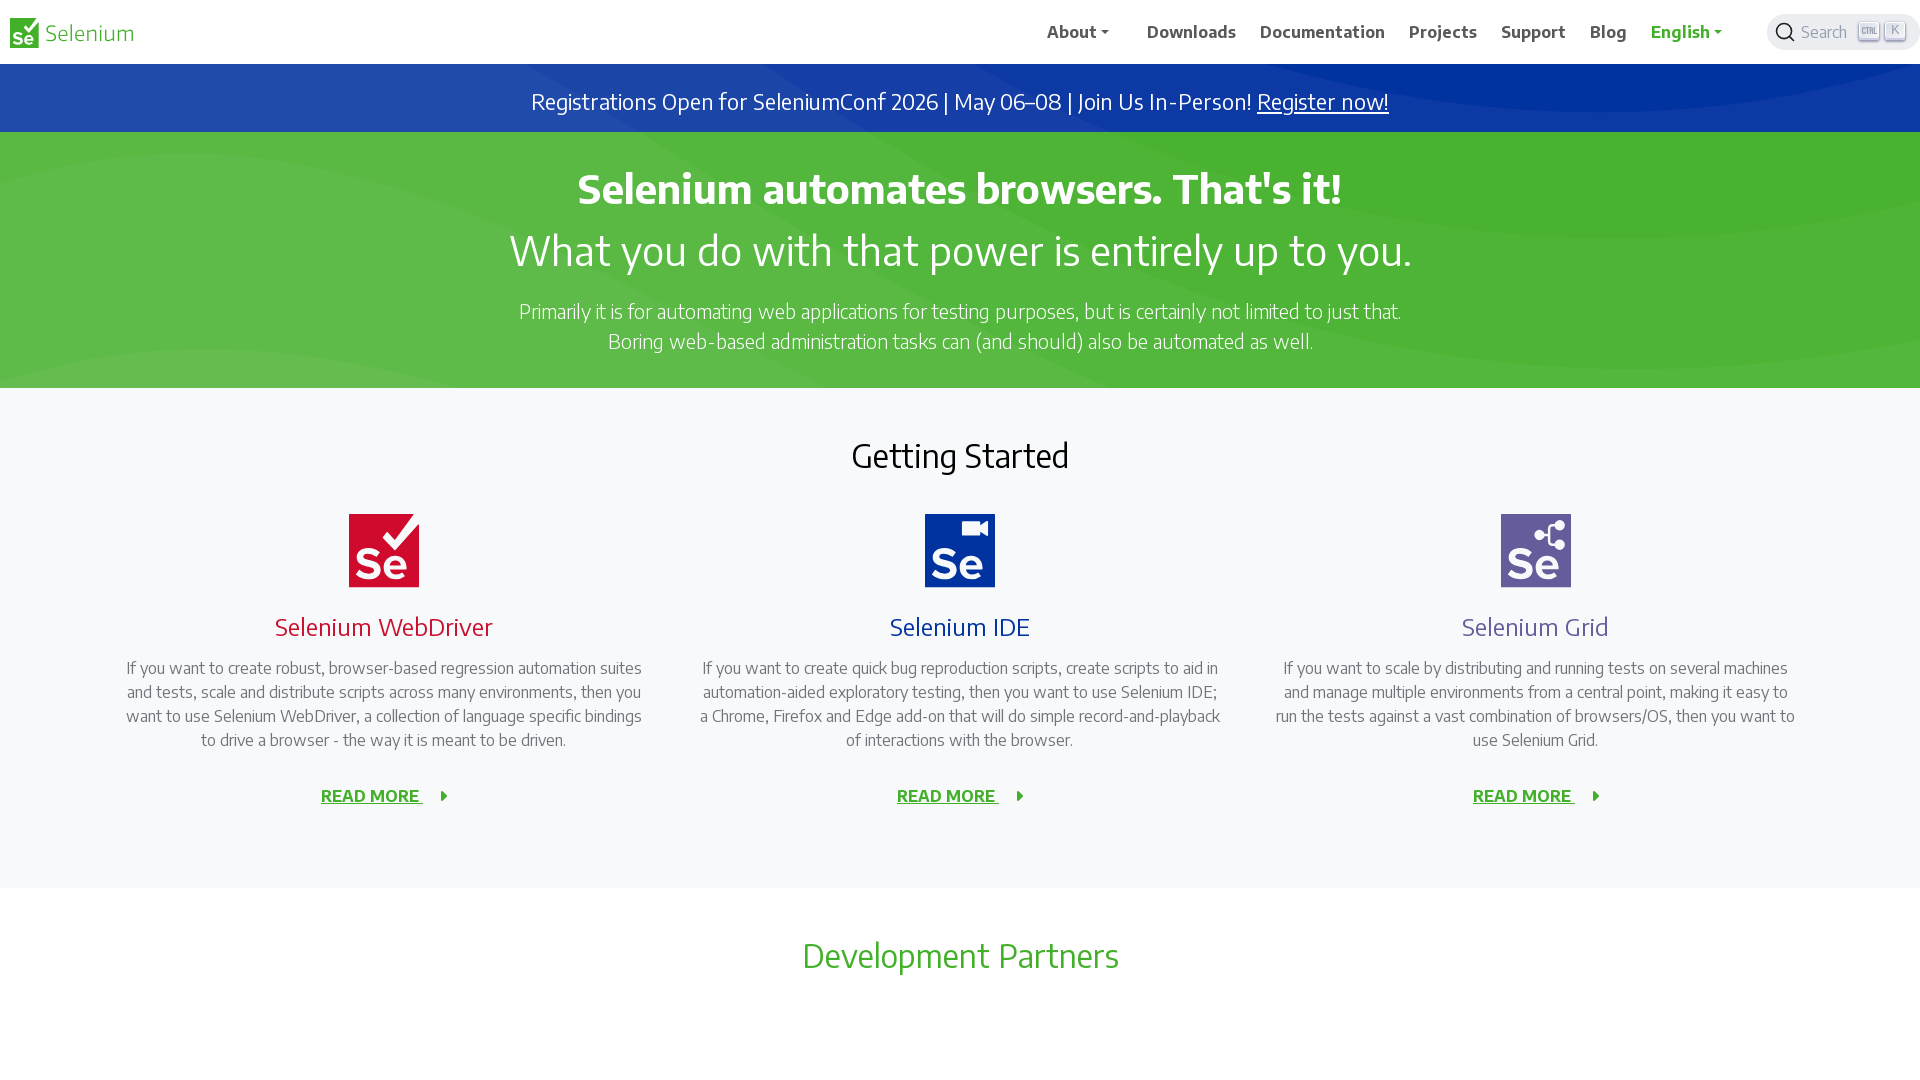

Selenium official website (https://www.selenium.dev/) fully loaded
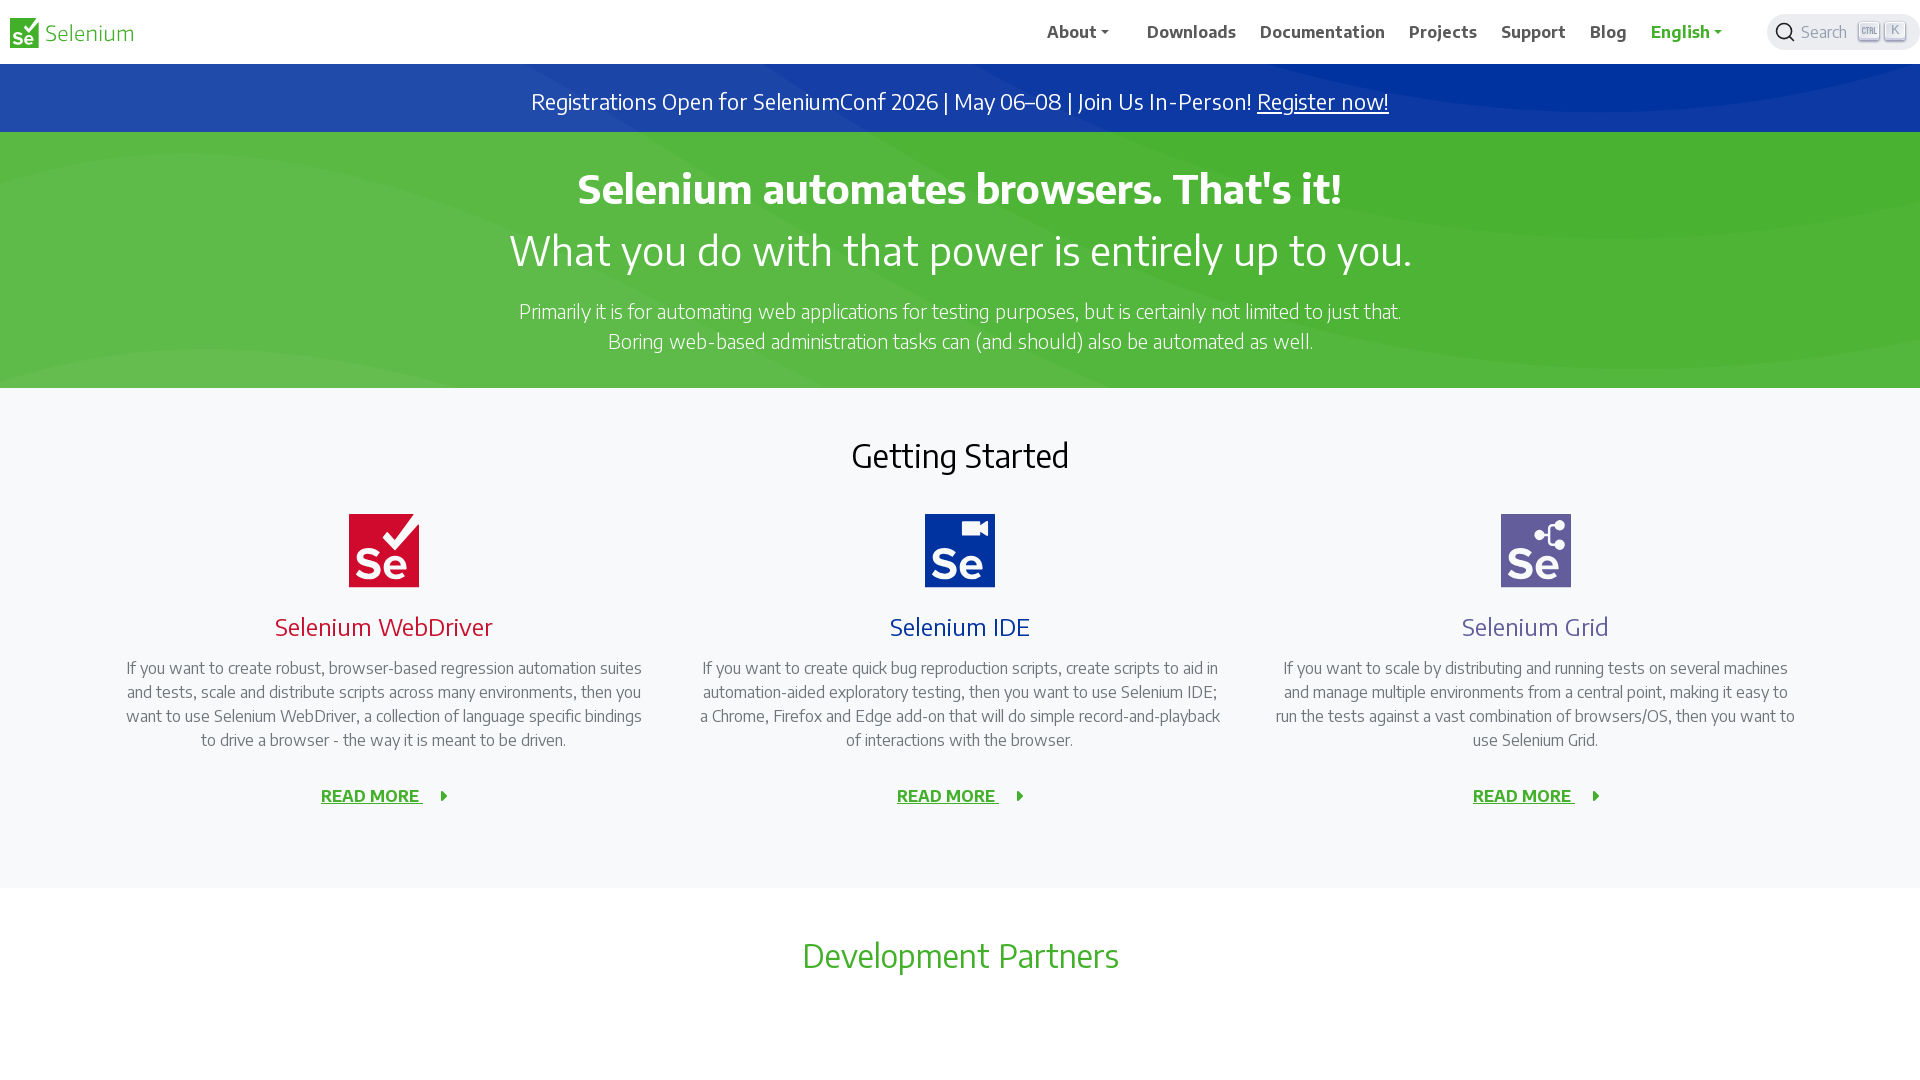

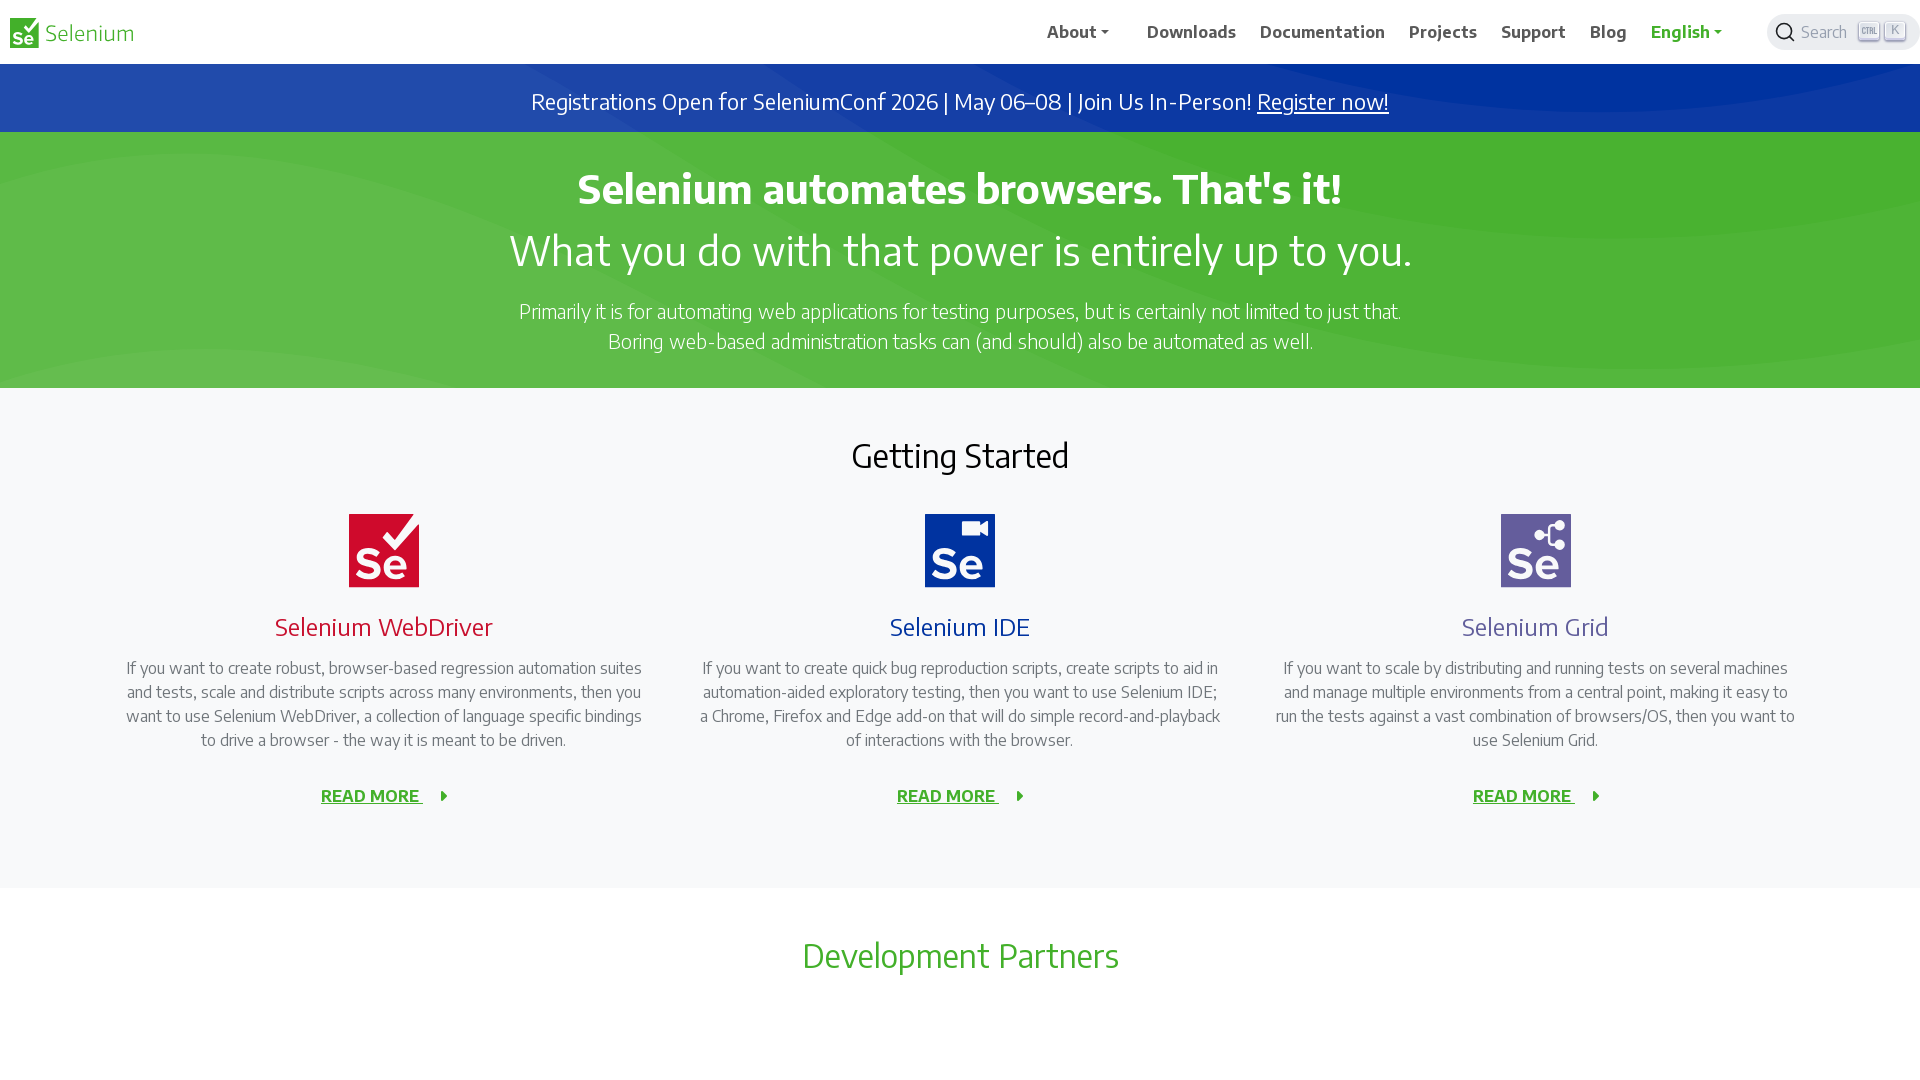